Tests clicking four buttons that become enabled sequentially, verifying all buttons can be clicked when they become active

Starting URL: https://testpages.herokuapp.com/styled/dynamic-buttons-disabled.html

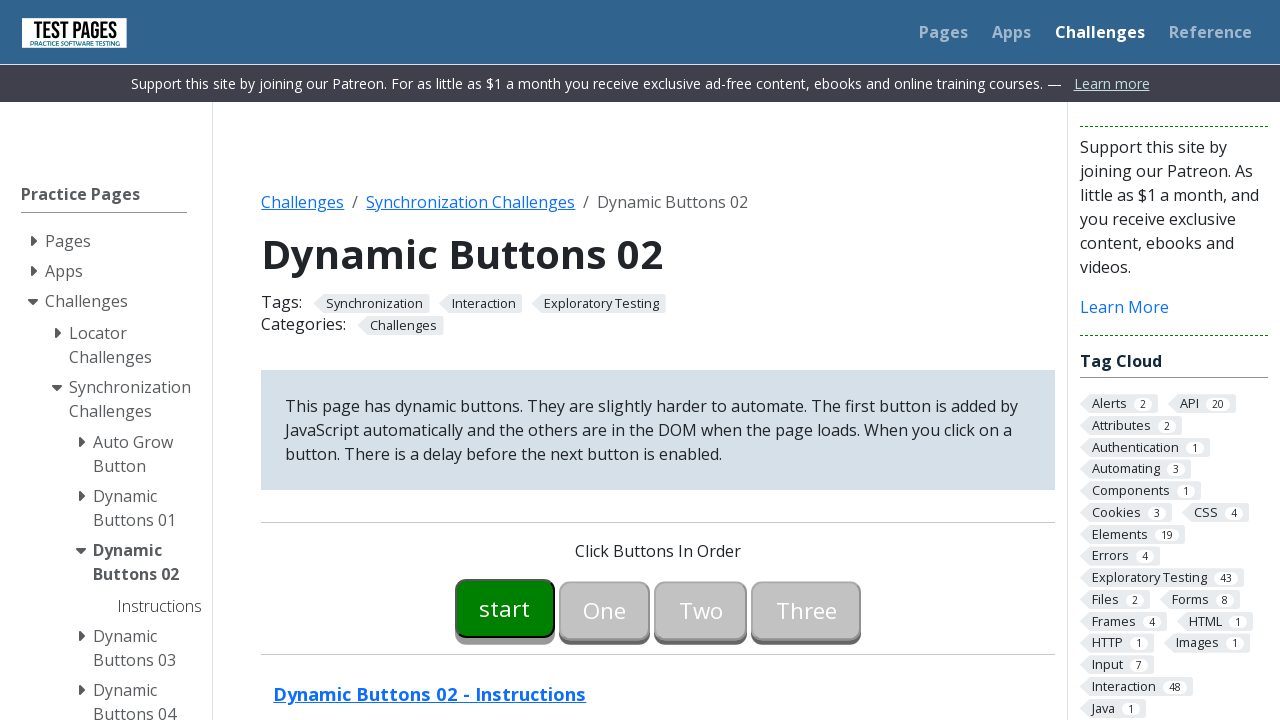

Clicked the first button (button00) which is already enabled at (505, 608) on #button00
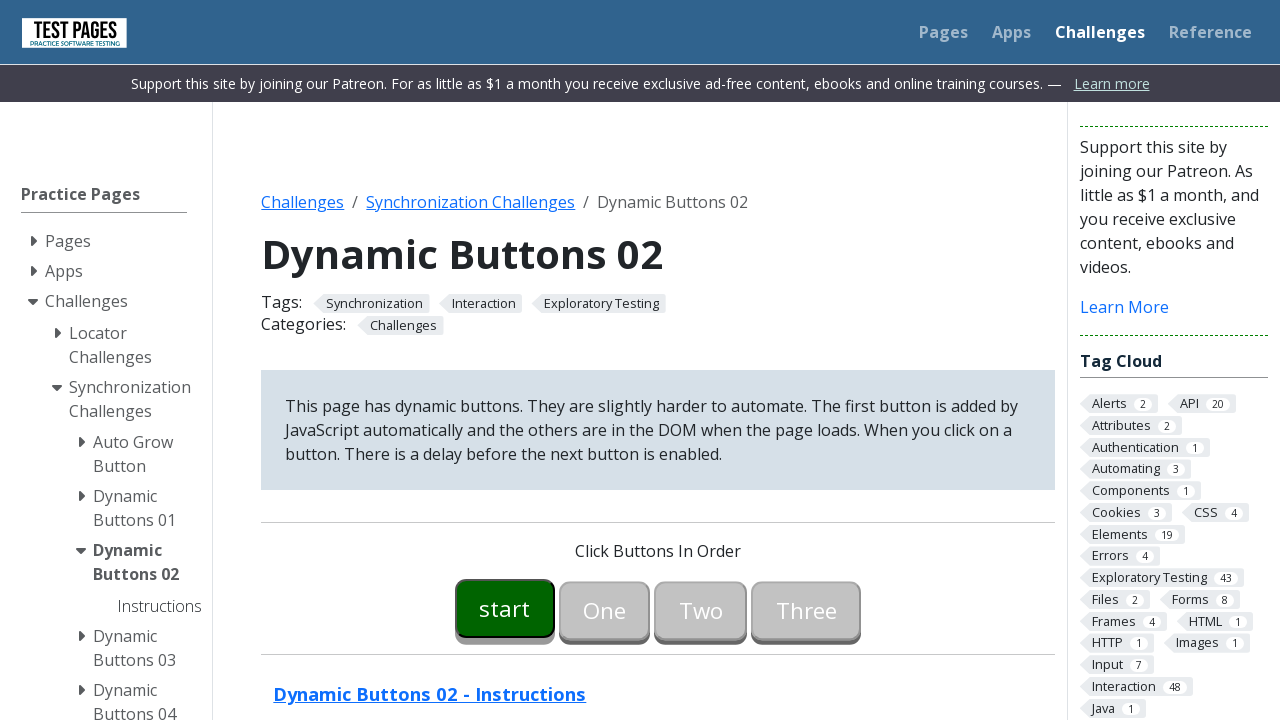

Second button (button01) became enabled
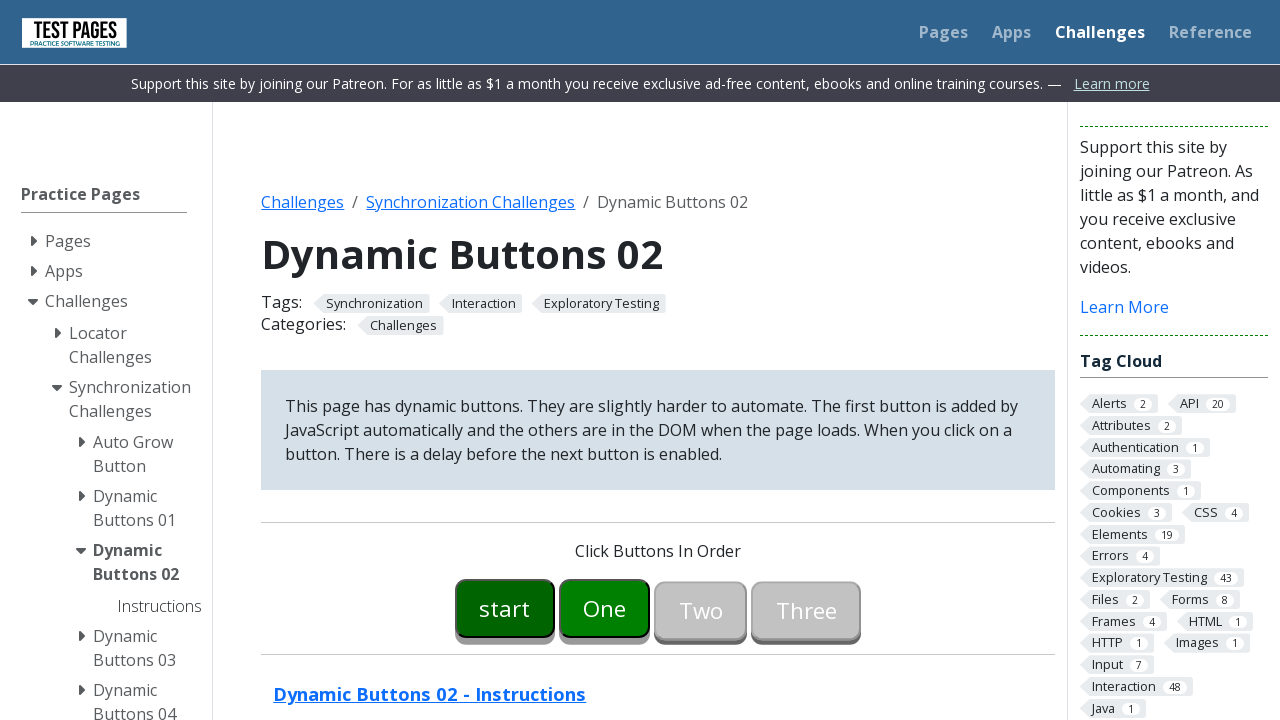

Clicked the second button (button01) at (605, 608) on #button01
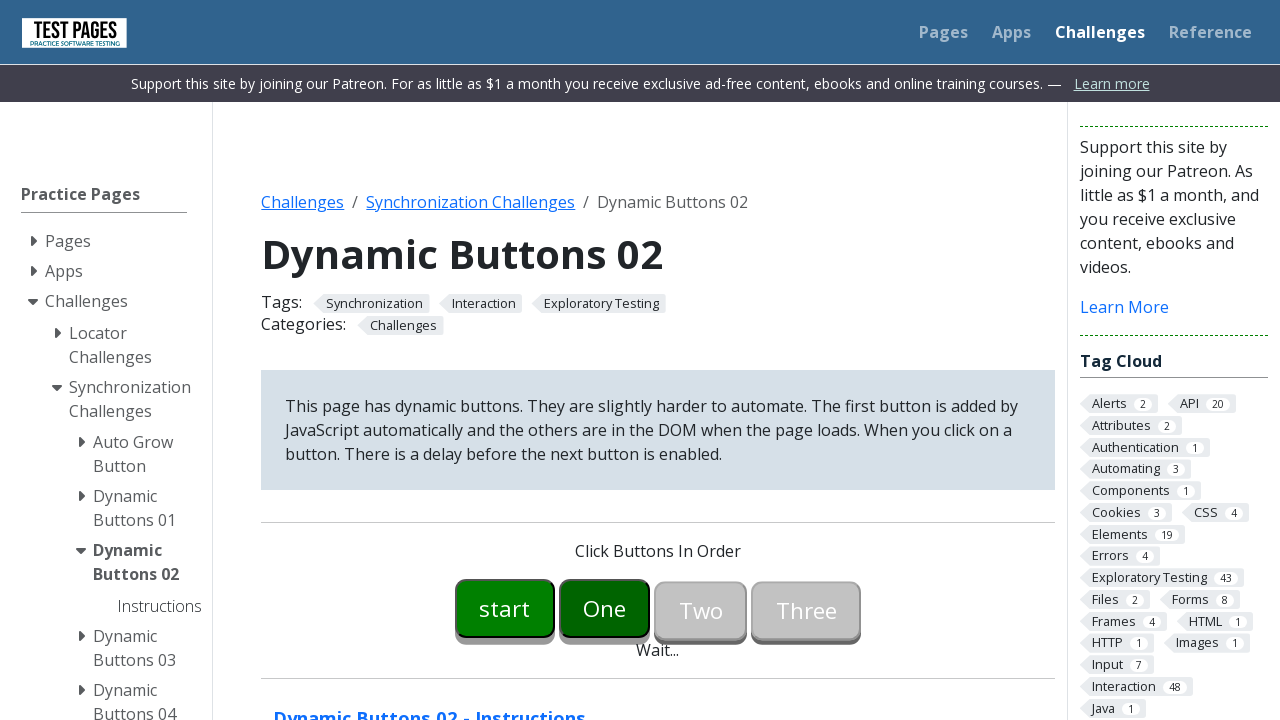

Third button (button02) became enabled
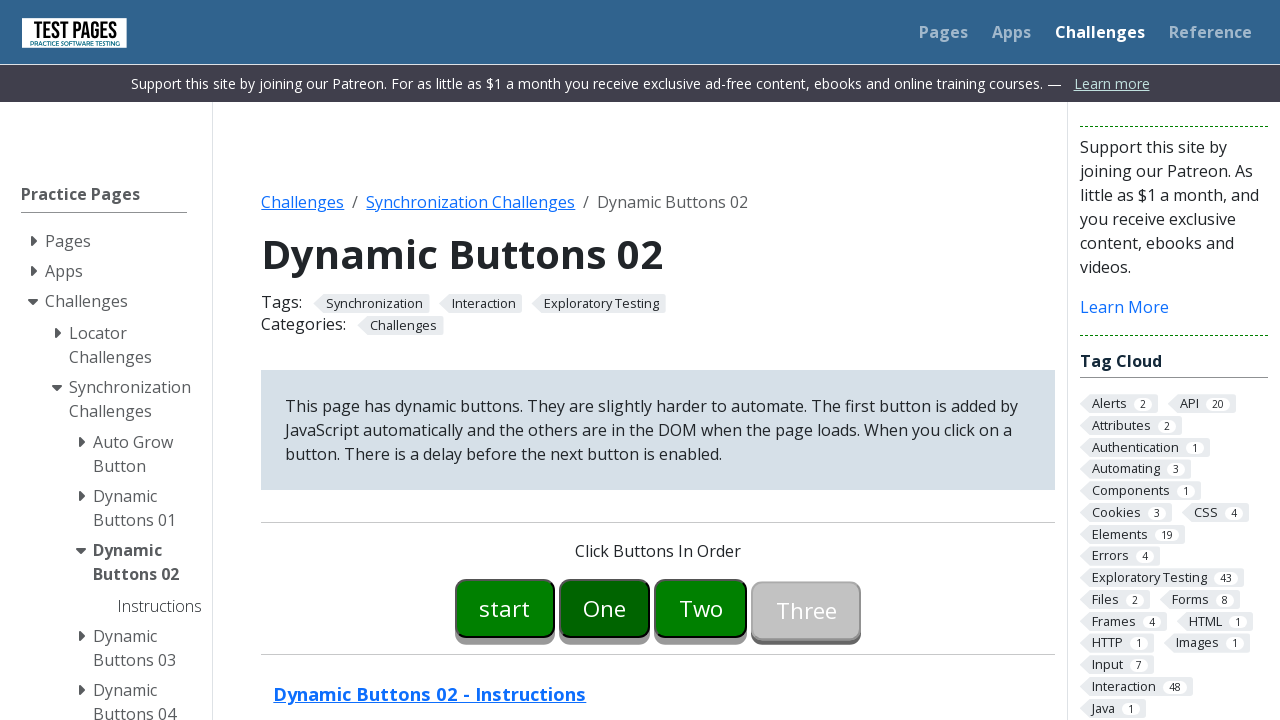

Clicked the third button (button02) at (701, 608) on #button02
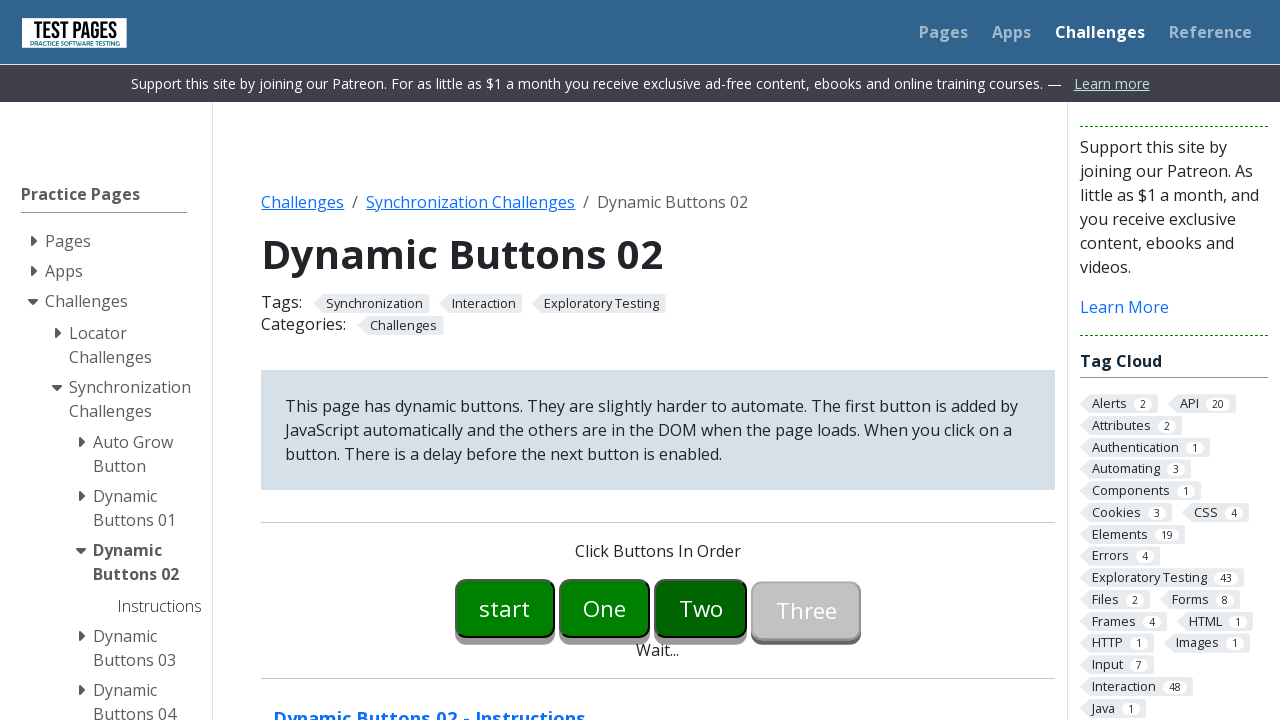

Fourth button (button03) became enabled
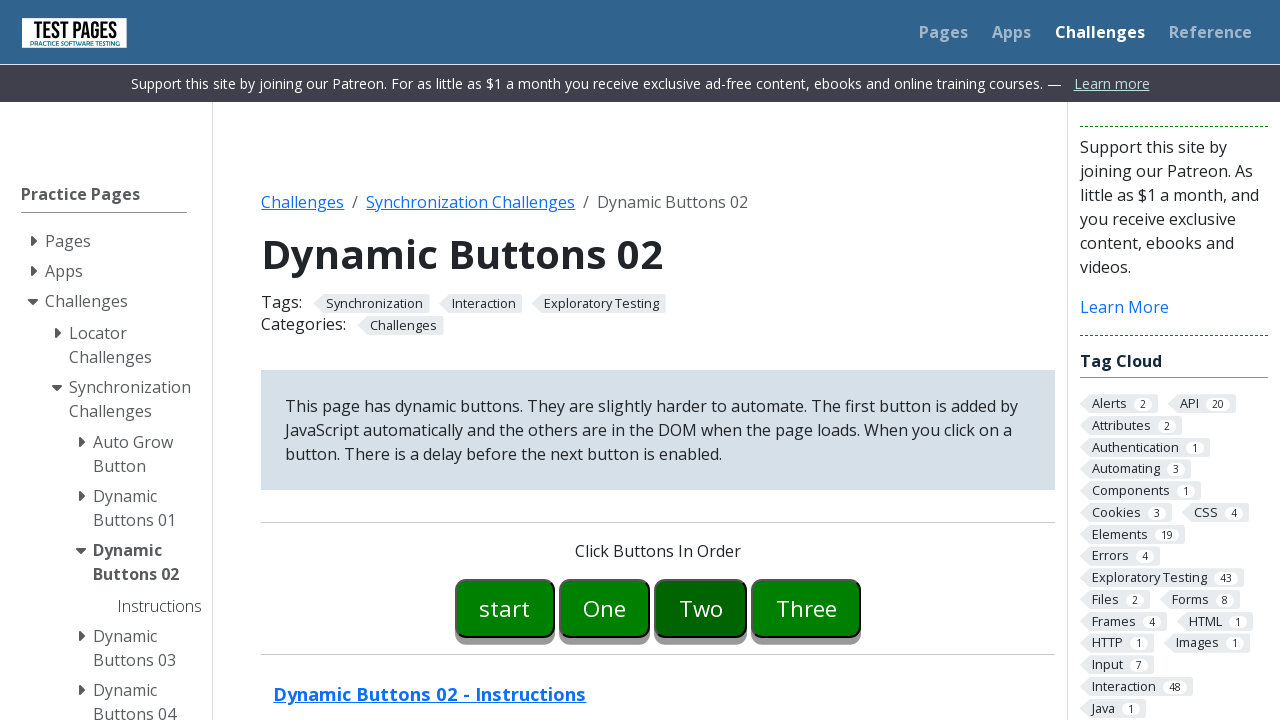

Clicked the fourth button (button03) at (806, 608) on #button03
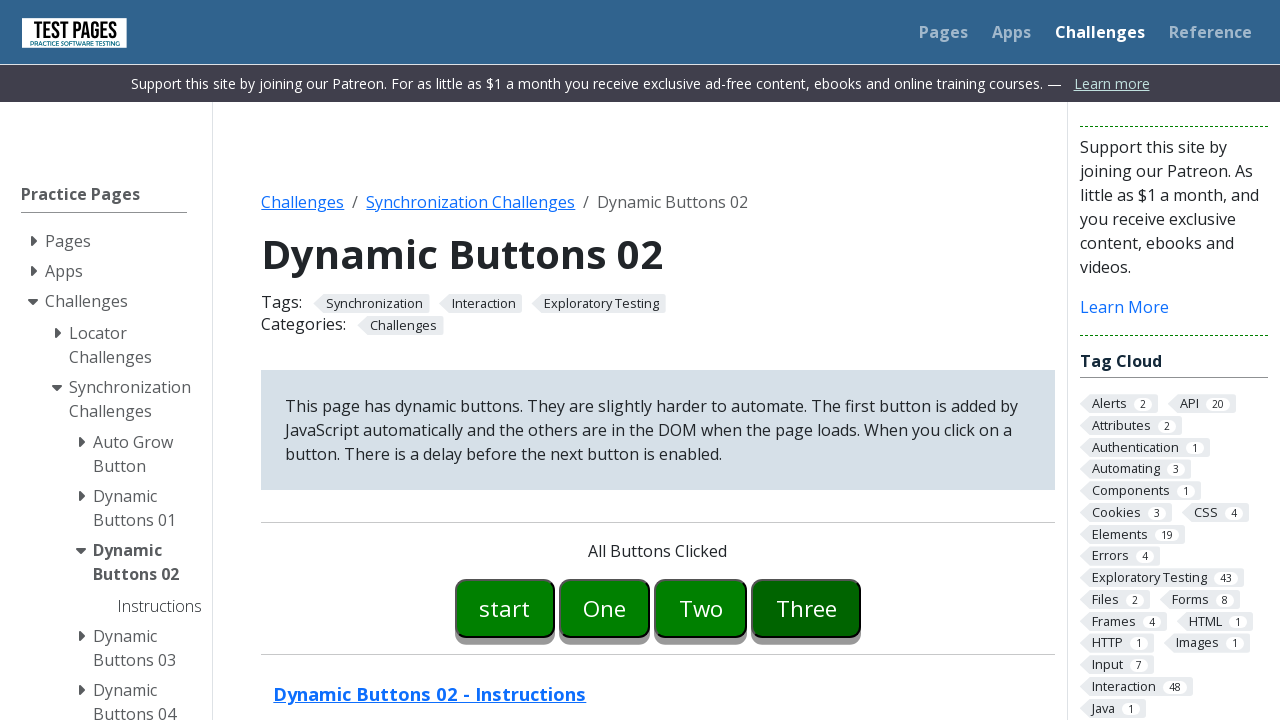

Success message element loaded
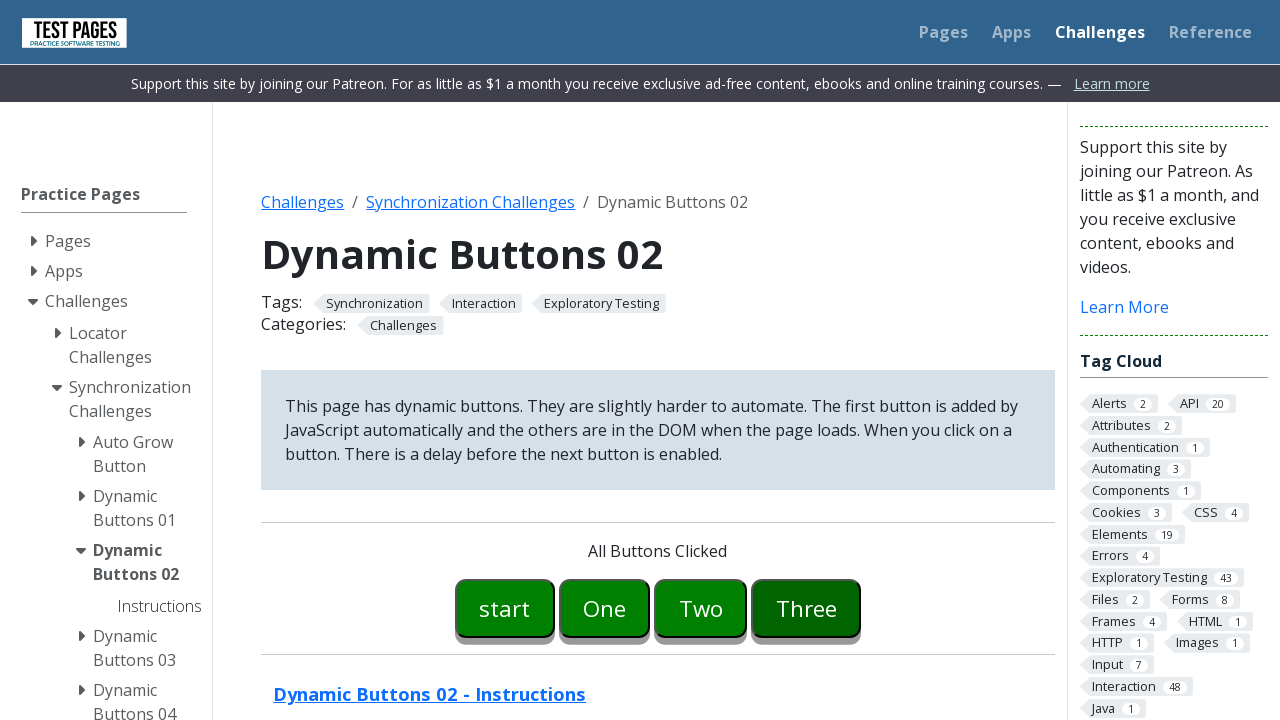

Verified success message displays 'All Buttons Clicked'
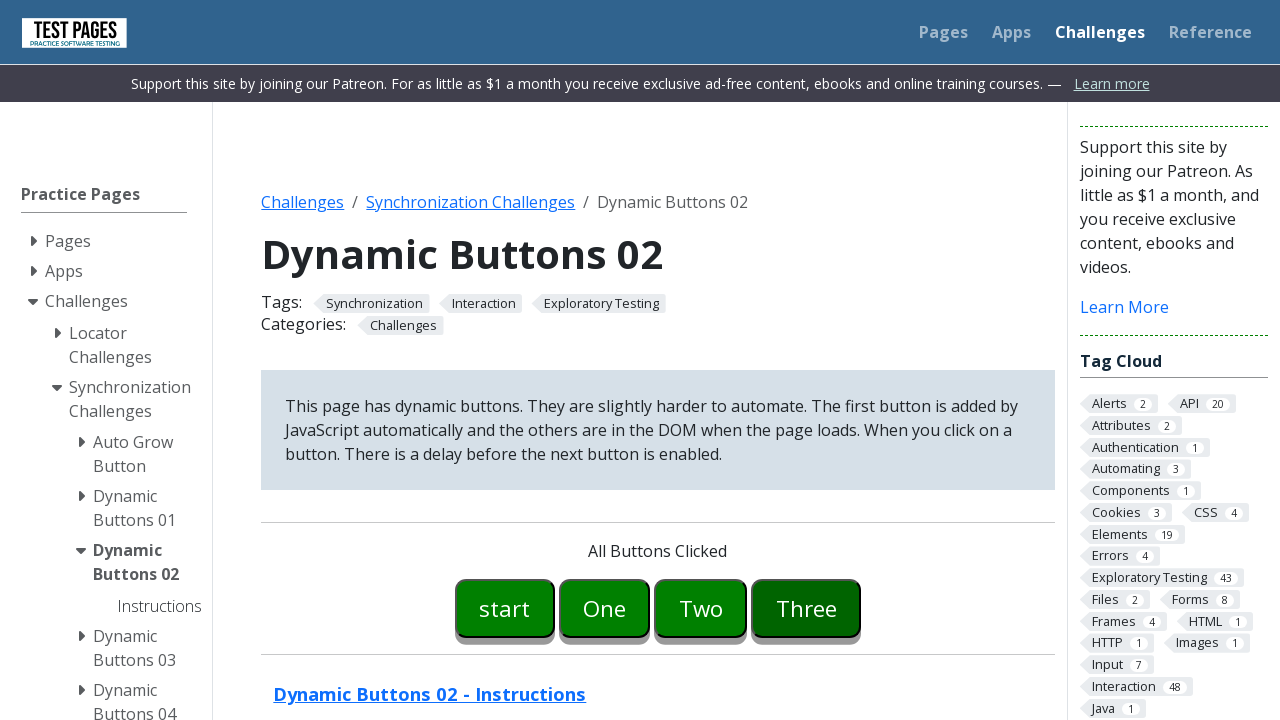

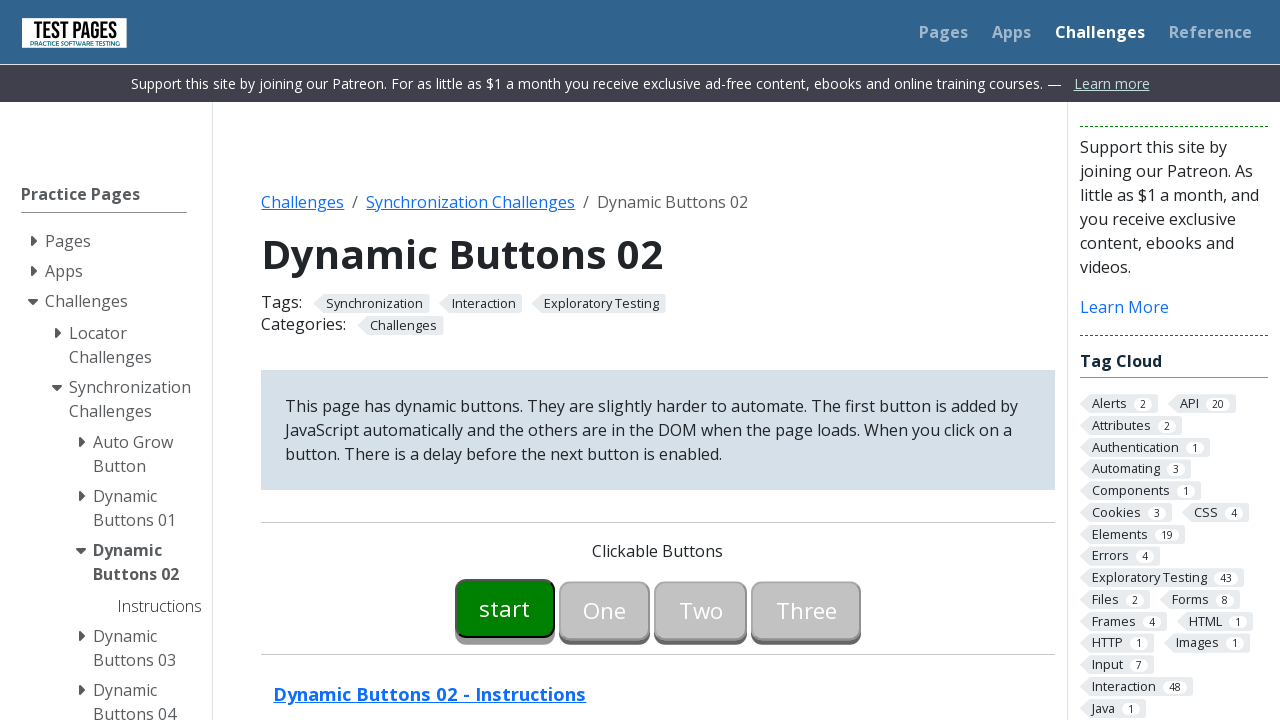